Tests that edits are cancelled when pressing Escape key

Starting URL: https://demo.playwright.dev/todomvc

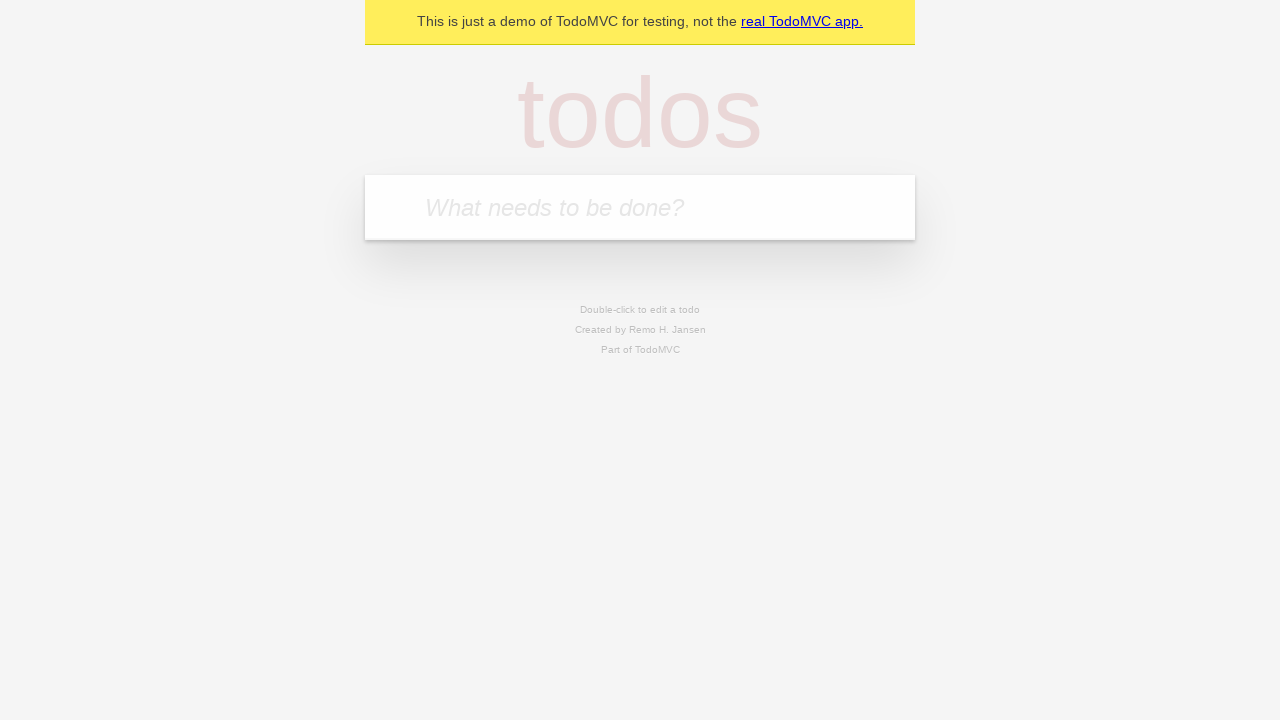

Filled todo input with 'buy some cheese' on internal:attr=[placeholder="What needs to be done?"i]
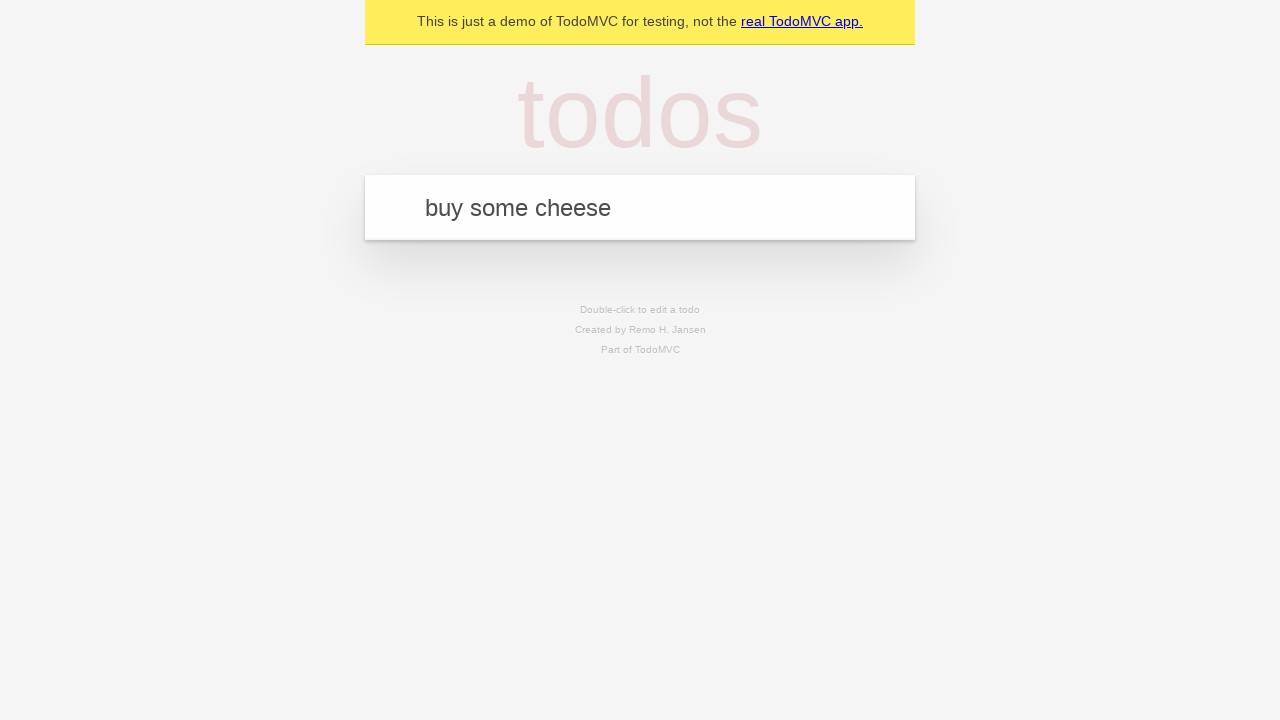

Pressed Enter to create first todo on internal:attr=[placeholder="What needs to be done?"i]
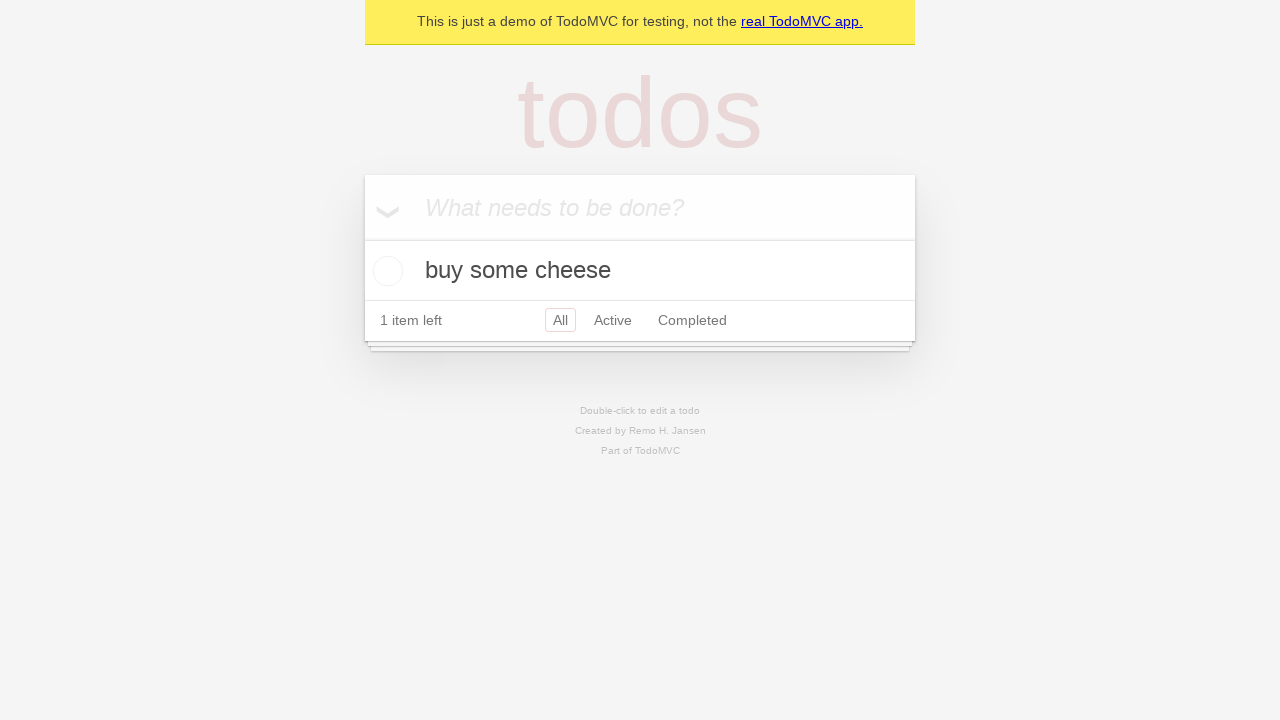

Filled todo input with 'feed the cat' on internal:attr=[placeholder="What needs to be done?"i]
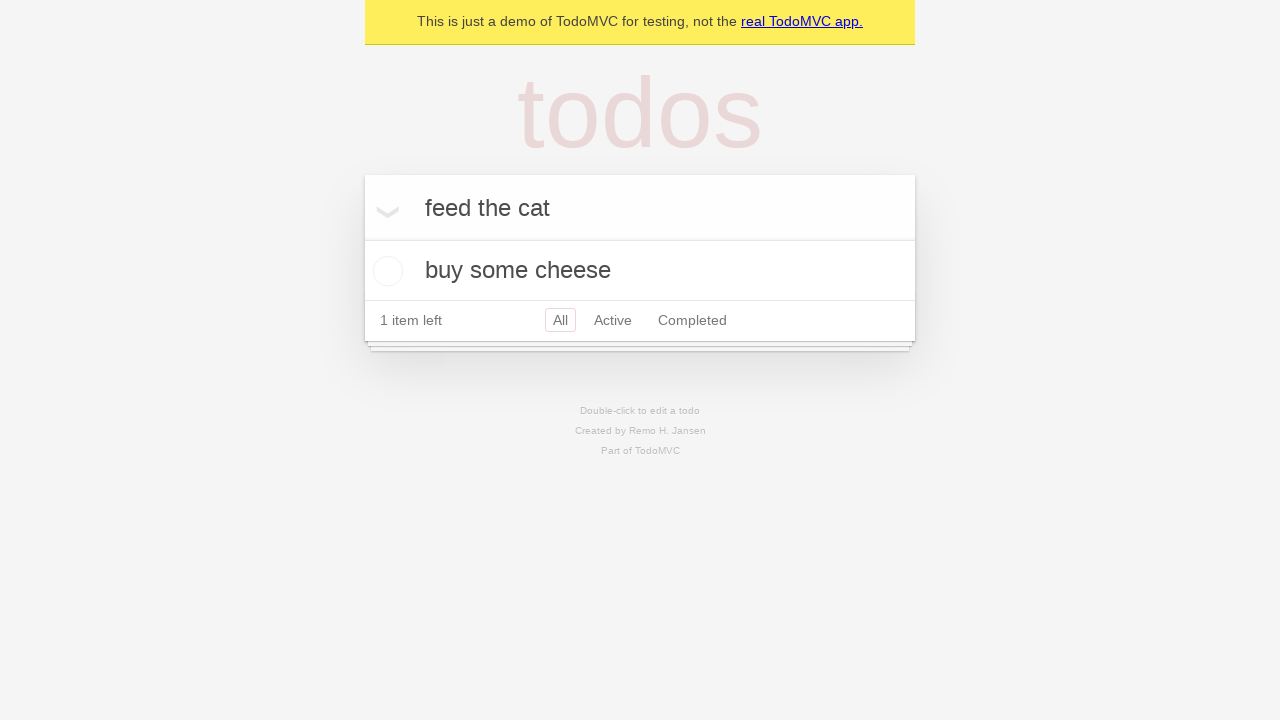

Pressed Enter to create second todo on internal:attr=[placeholder="What needs to be done?"i]
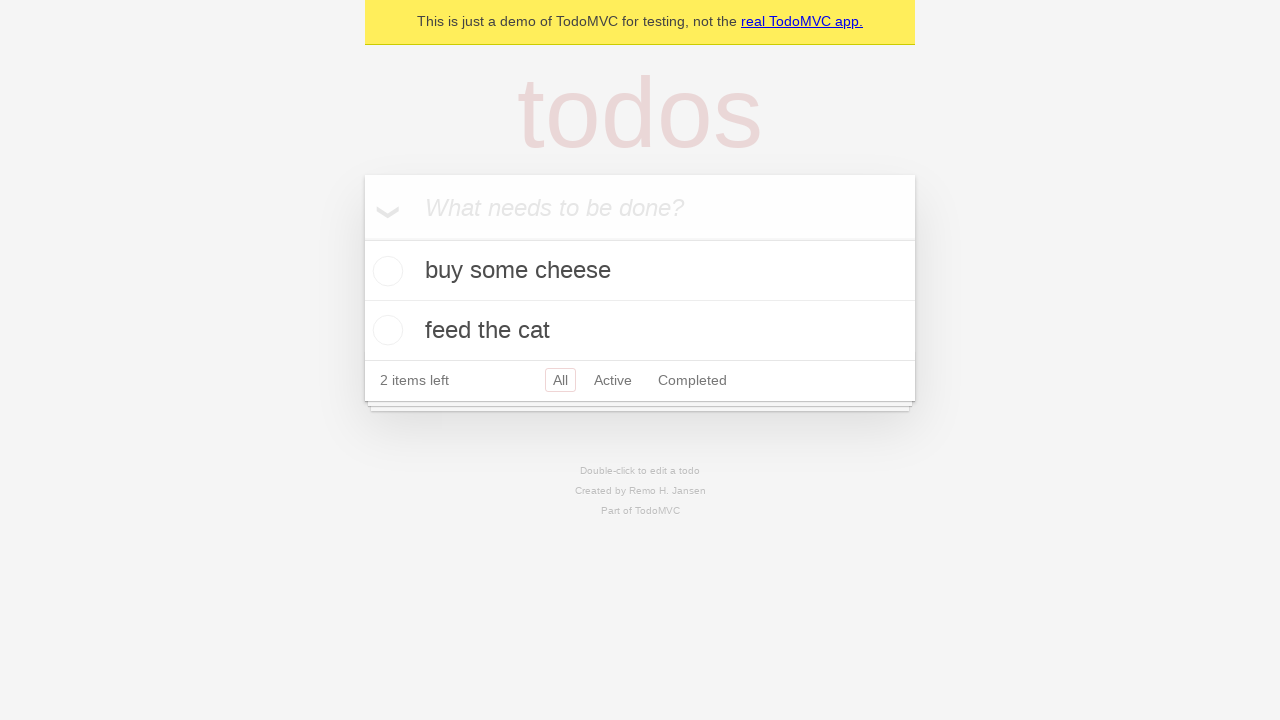

Filled todo input with 'book a doctors appointment' on internal:attr=[placeholder="What needs to be done?"i]
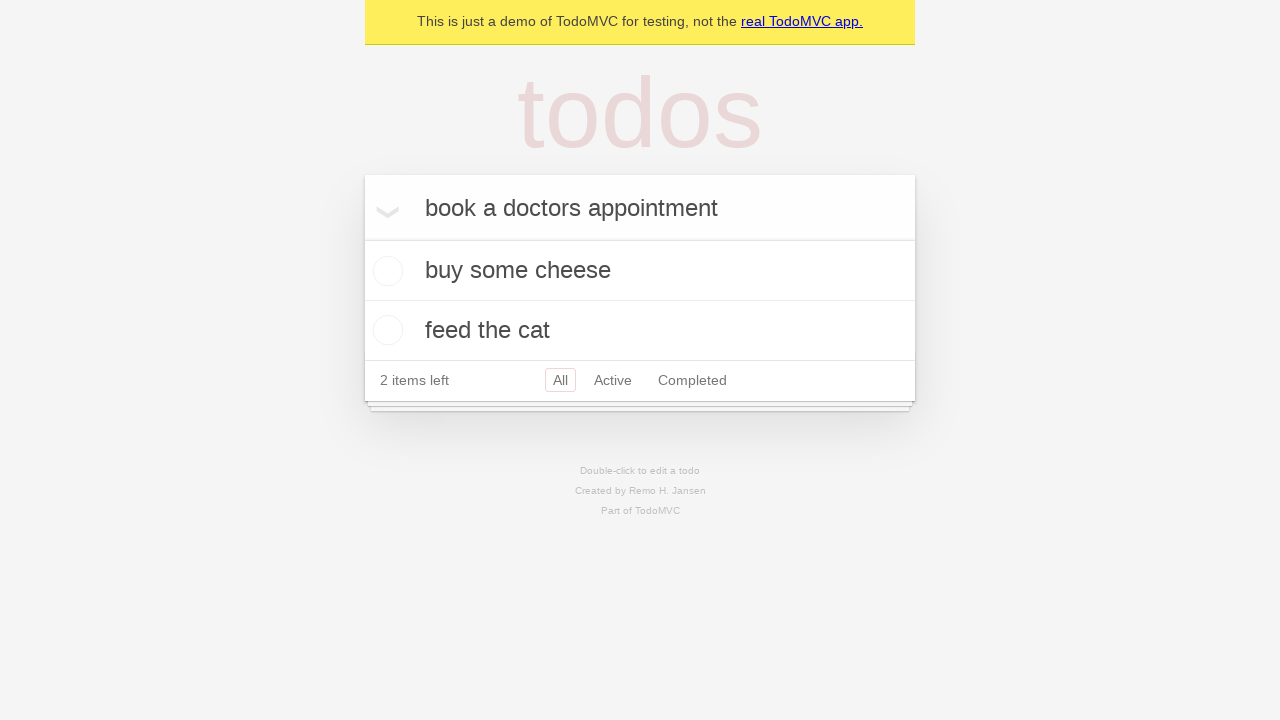

Pressed Enter to create third todo on internal:attr=[placeholder="What needs to be done?"i]
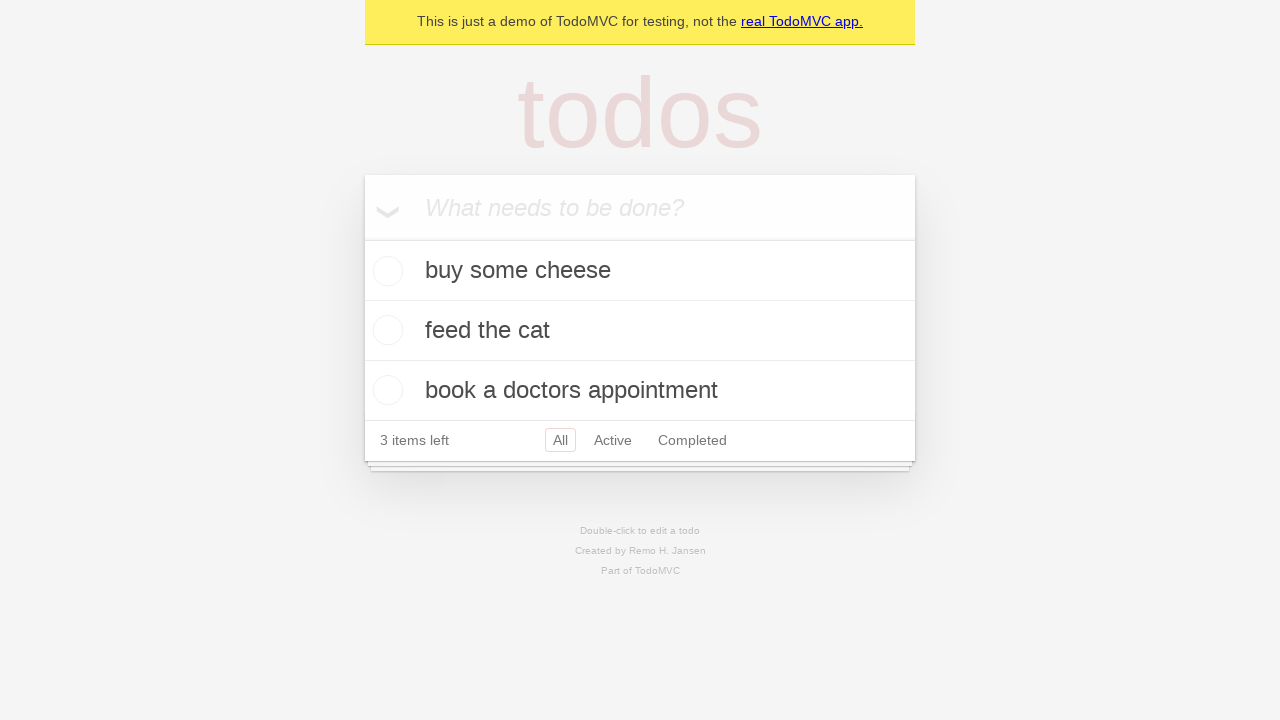

Double-clicked second todo item to enter edit mode at (640, 331) on internal:testid=[data-testid="todo-item"s] >> nth=1
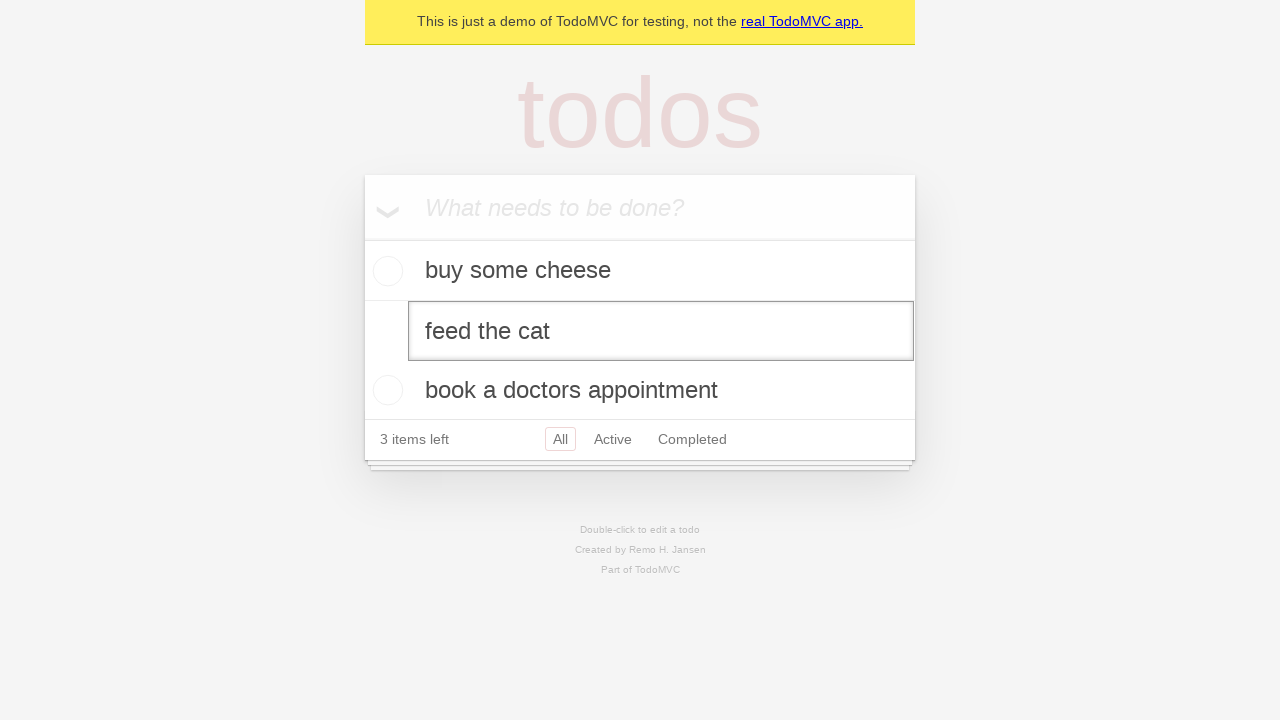

Filled edit textbox with 'buy some sausages' on internal:testid=[data-testid="todo-item"s] >> nth=1 >> internal:role=textbox[nam
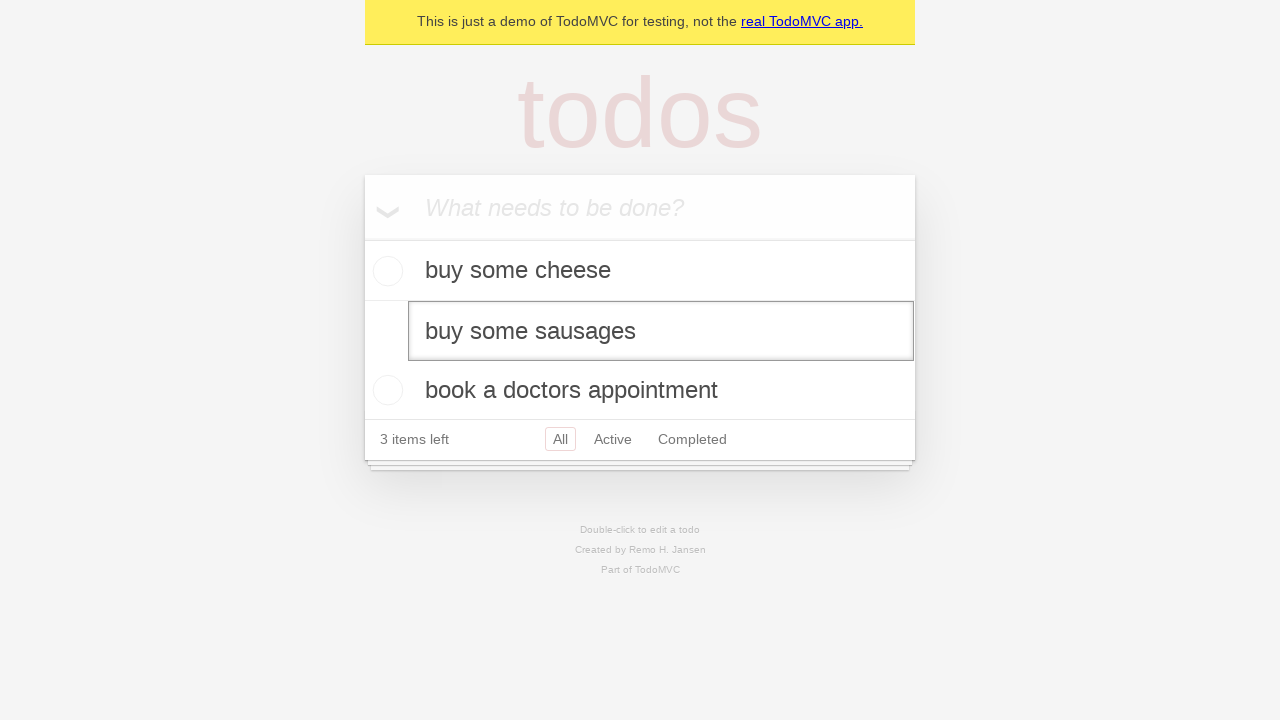

Pressed Escape key to cancel edit and verify changes were discarded on internal:testid=[data-testid="todo-item"s] >> nth=1 >> internal:role=textbox[nam
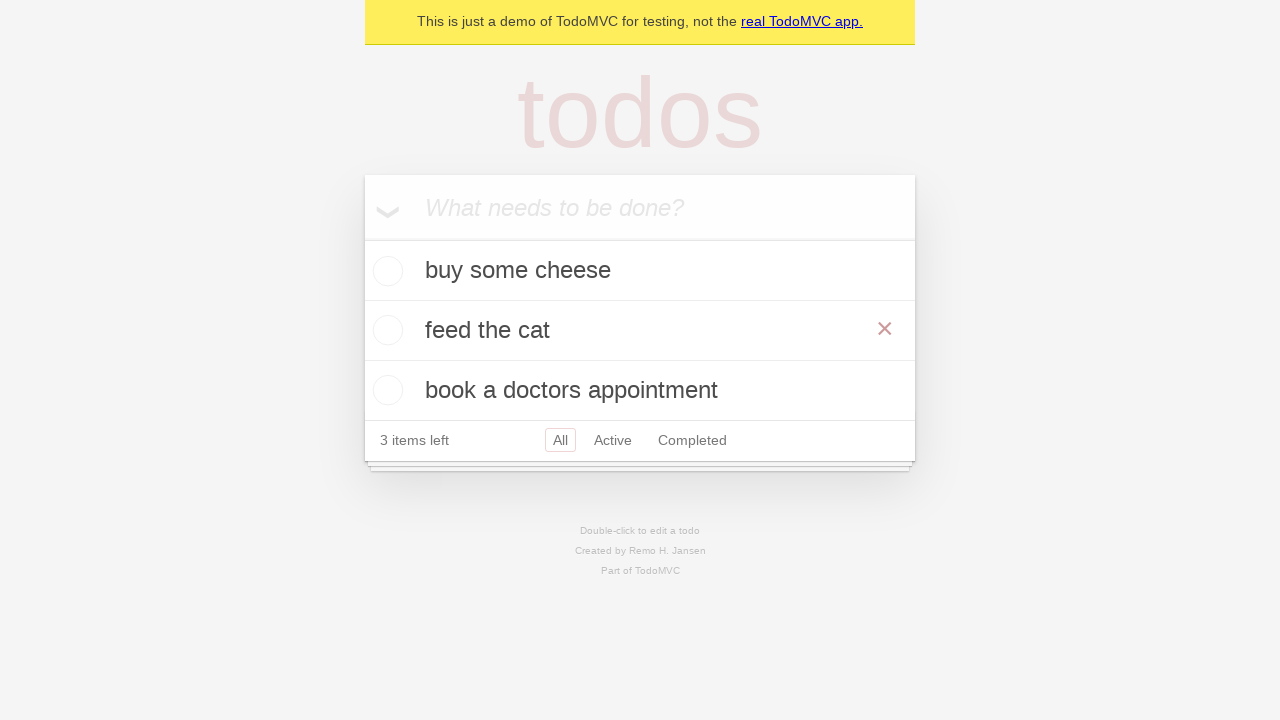

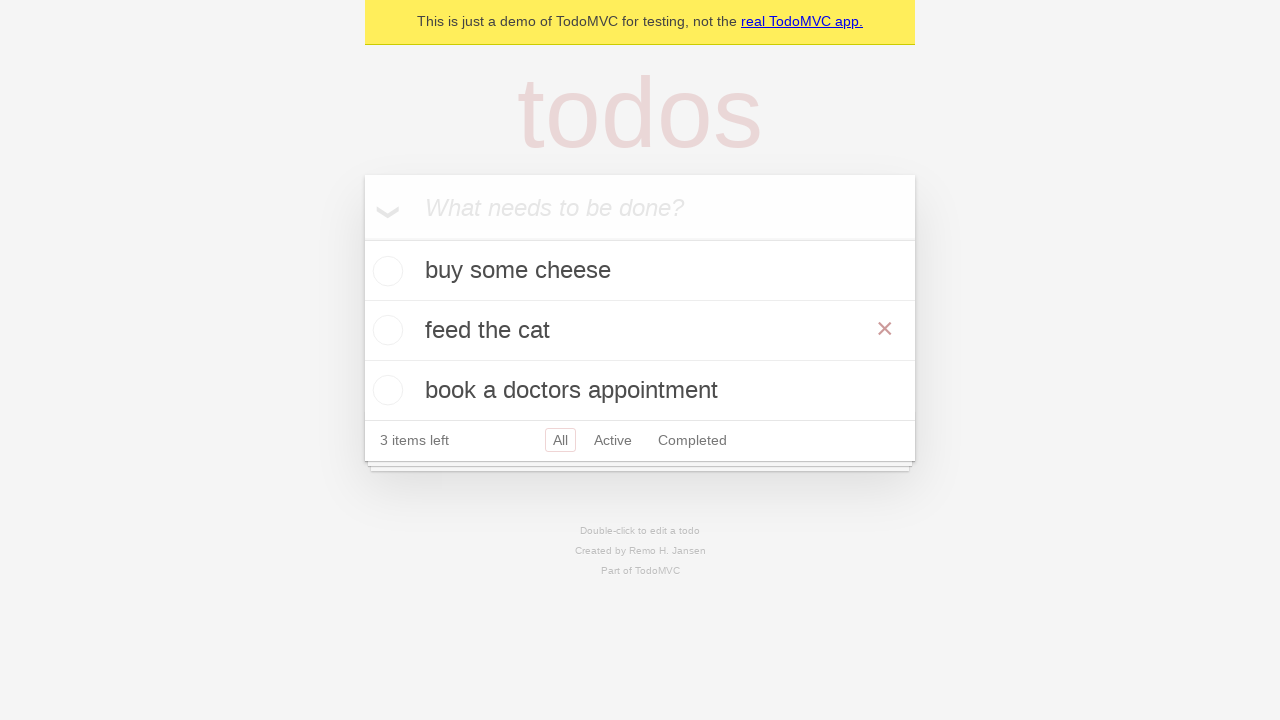